Navigates to W3Schools HTML tables page and interacts with a sample HTML table by locating table rows and finding a specific company name ("Island Trading") within the table cells.

Starting URL: https://www.w3schools.com/html/html_tables.asp

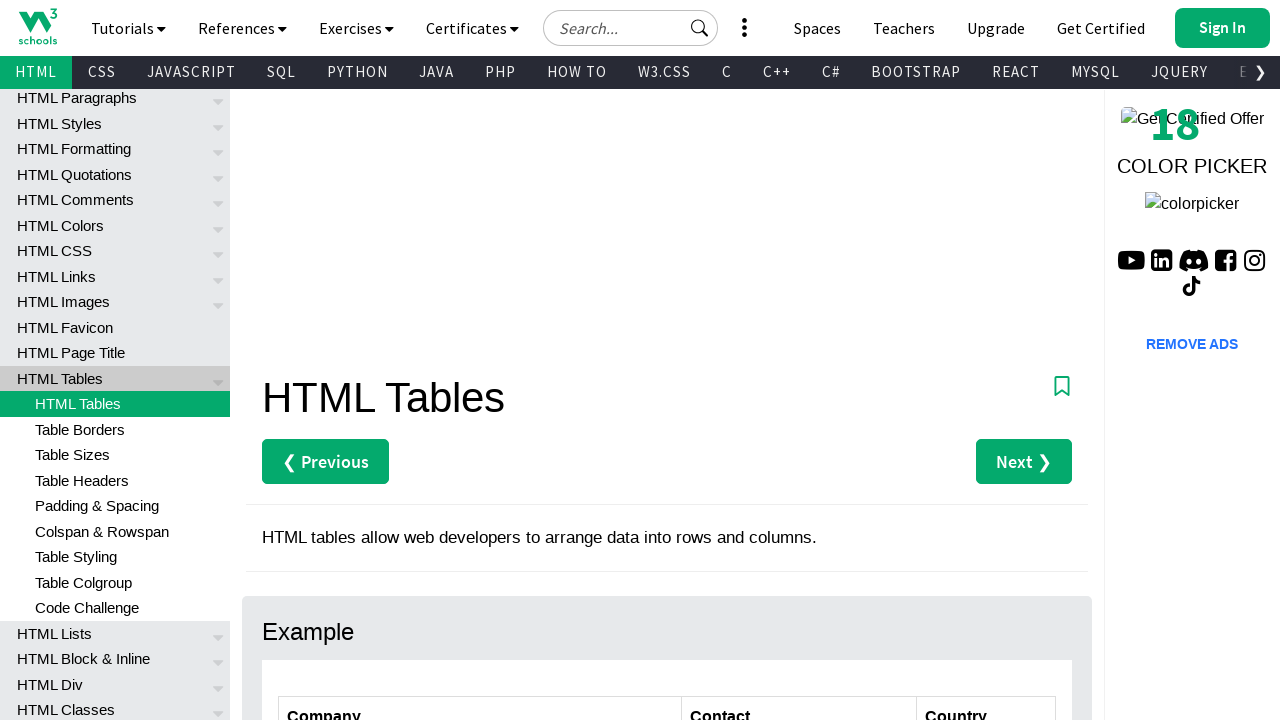

Waited for customers table to load
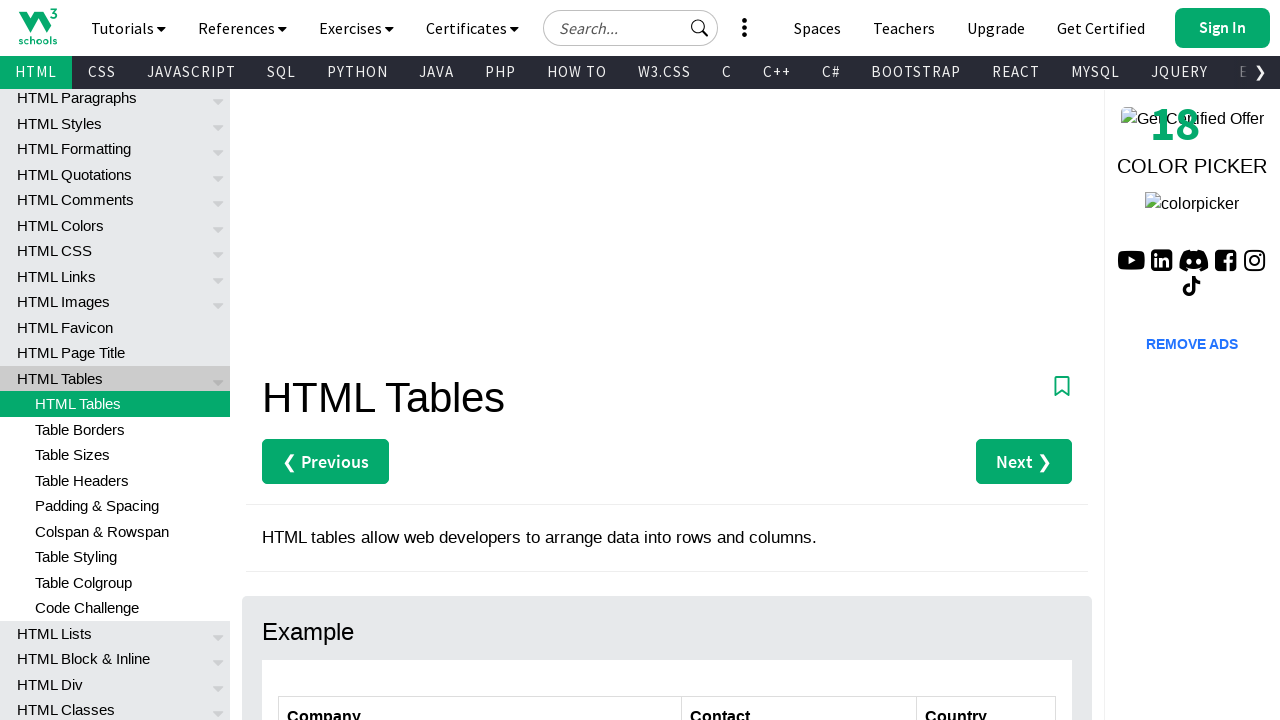

Located all table rows in customers table
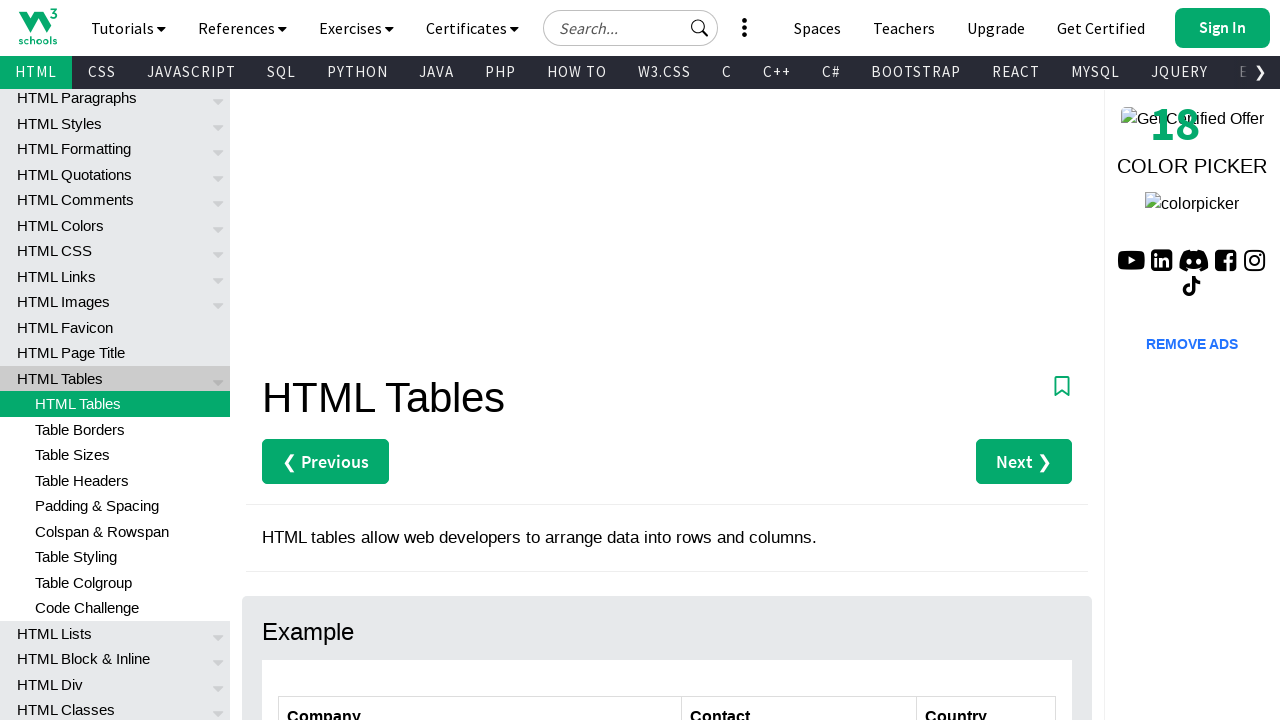

Retrieved row count: 7 rows
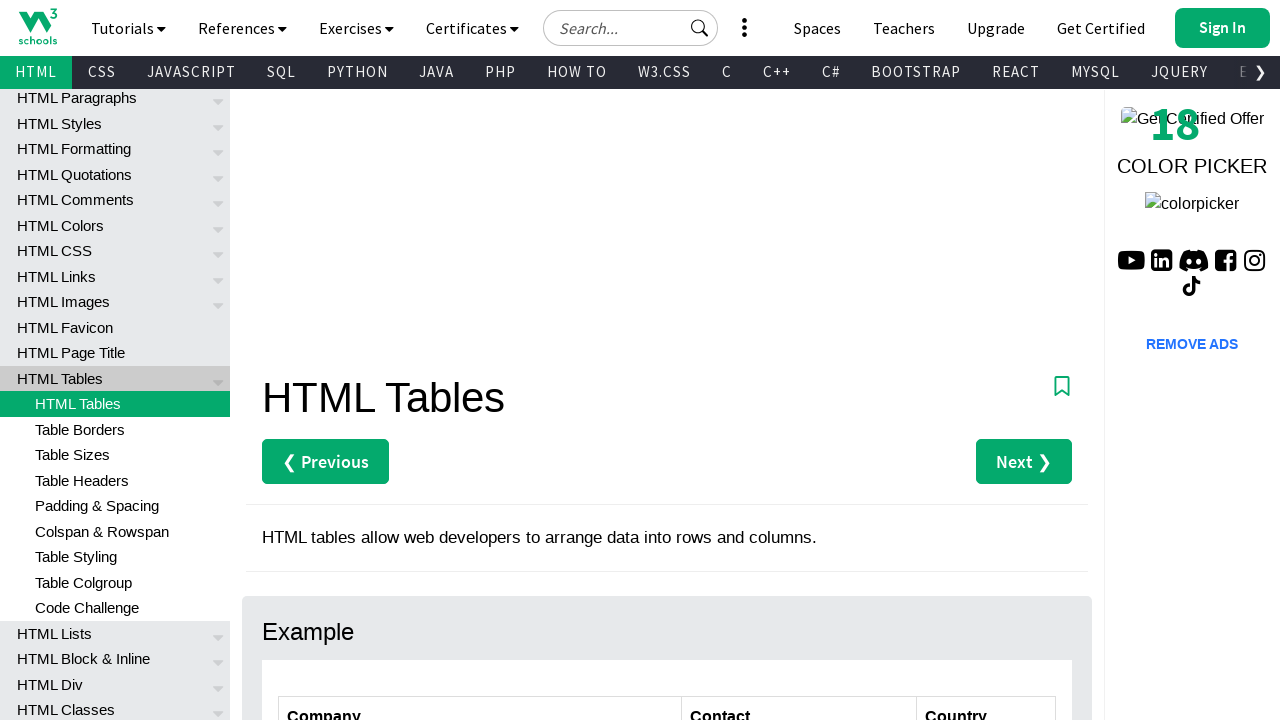

Located company cell in row 2
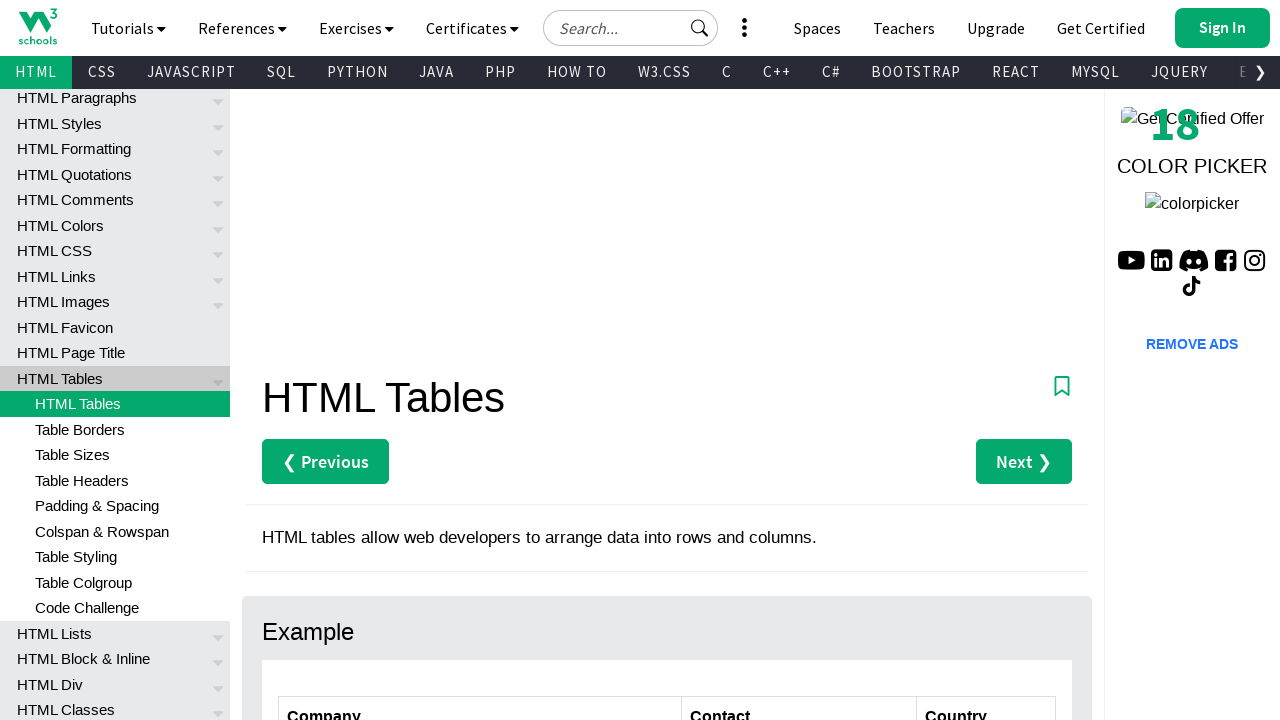

Retrieved company name: Alfreds Futterkiste
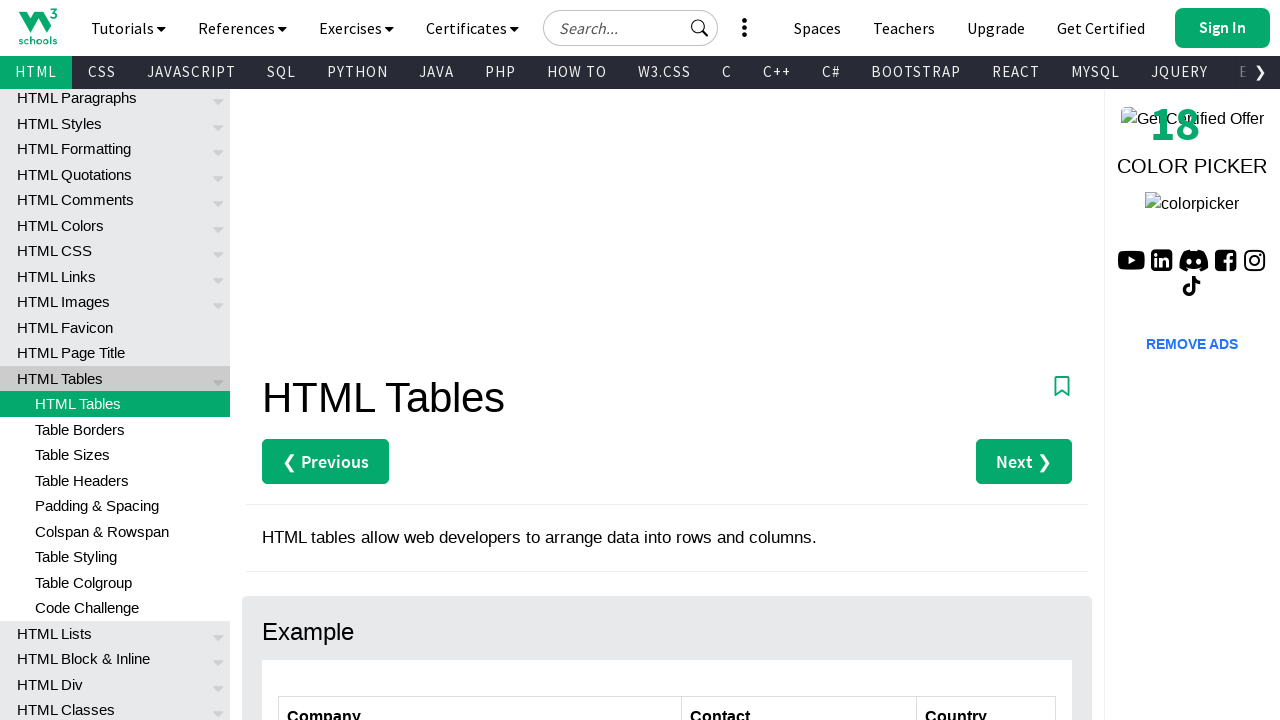

Located company cell in row 3
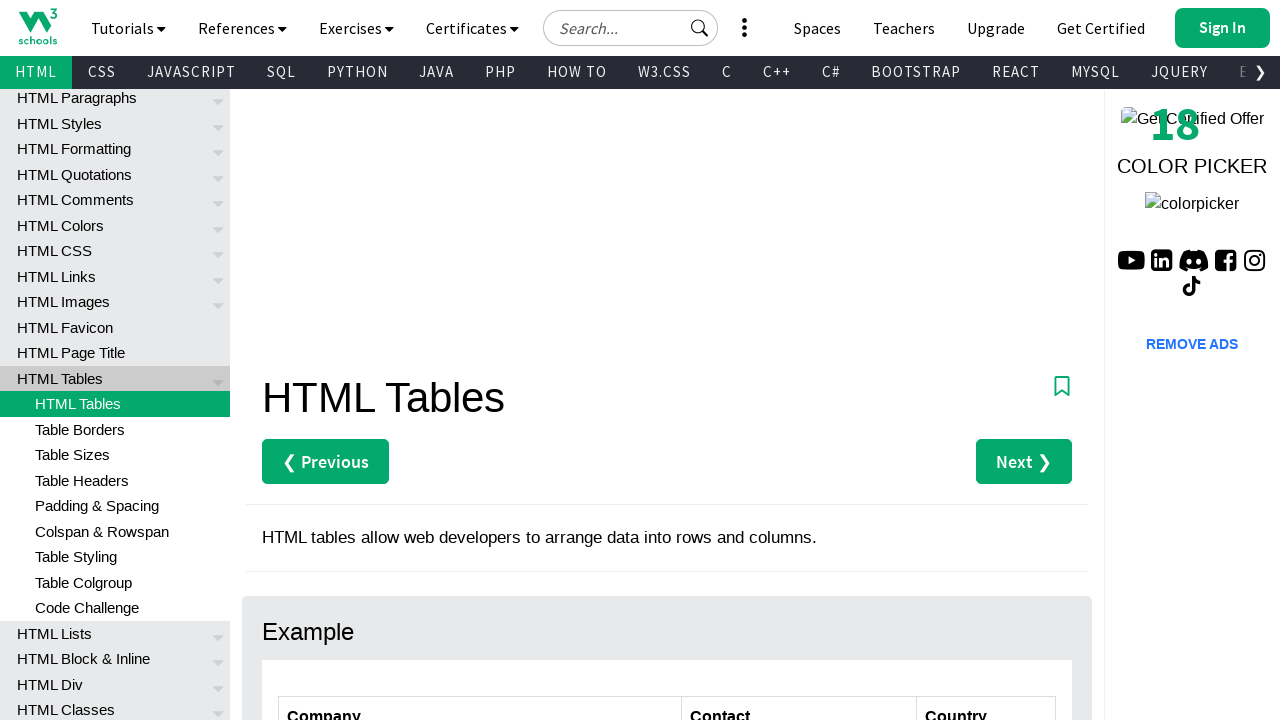

Retrieved company name: Centro comercial Moctezuma
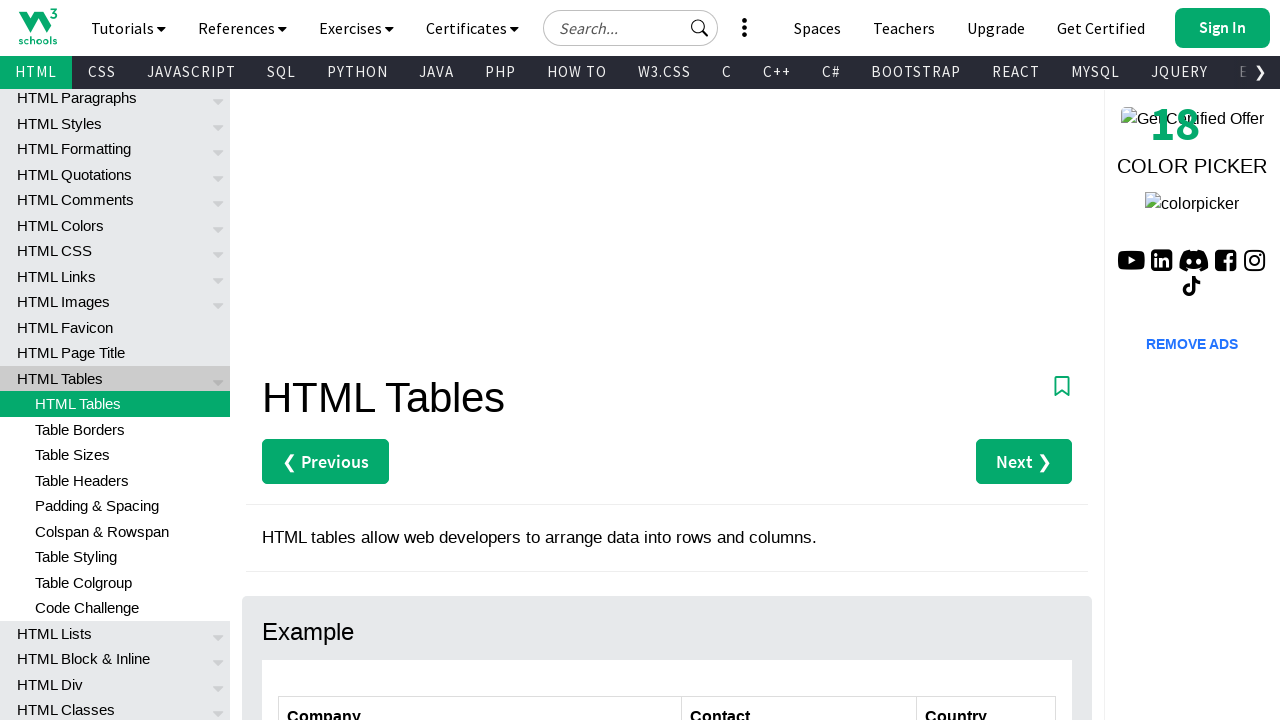

Located company cell in row 4
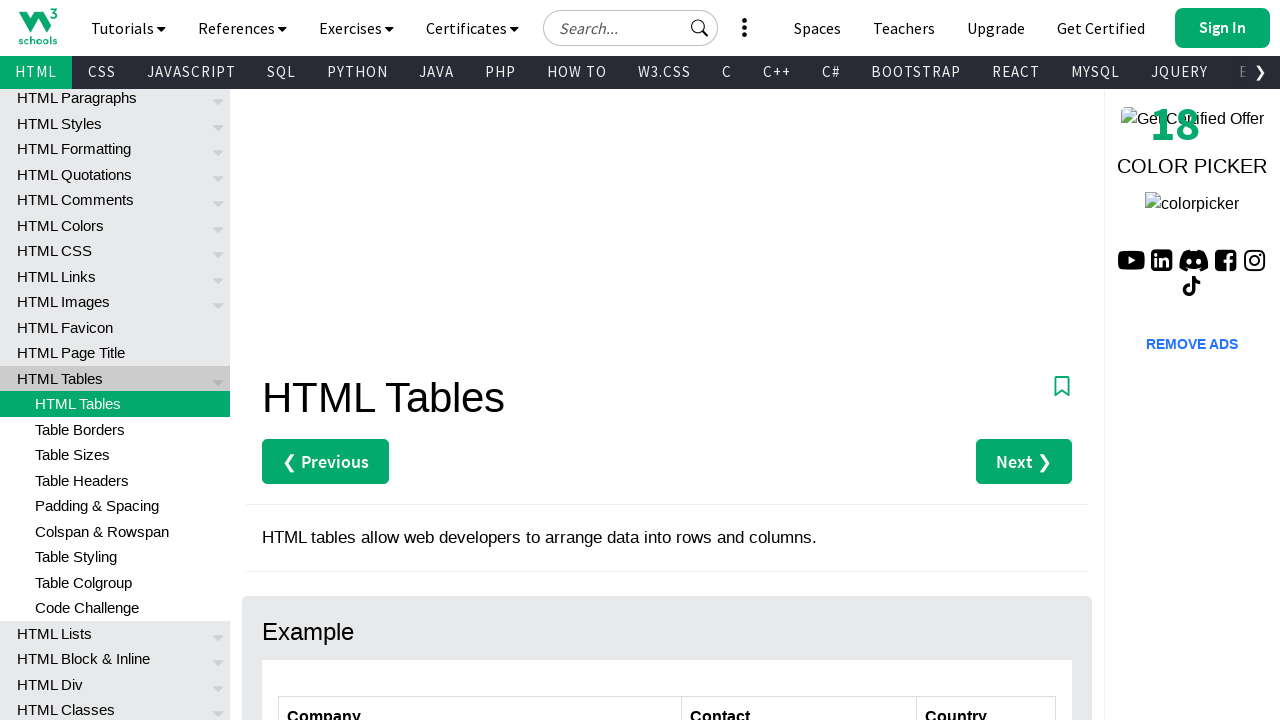

Retrieved company name: Ernst Handel
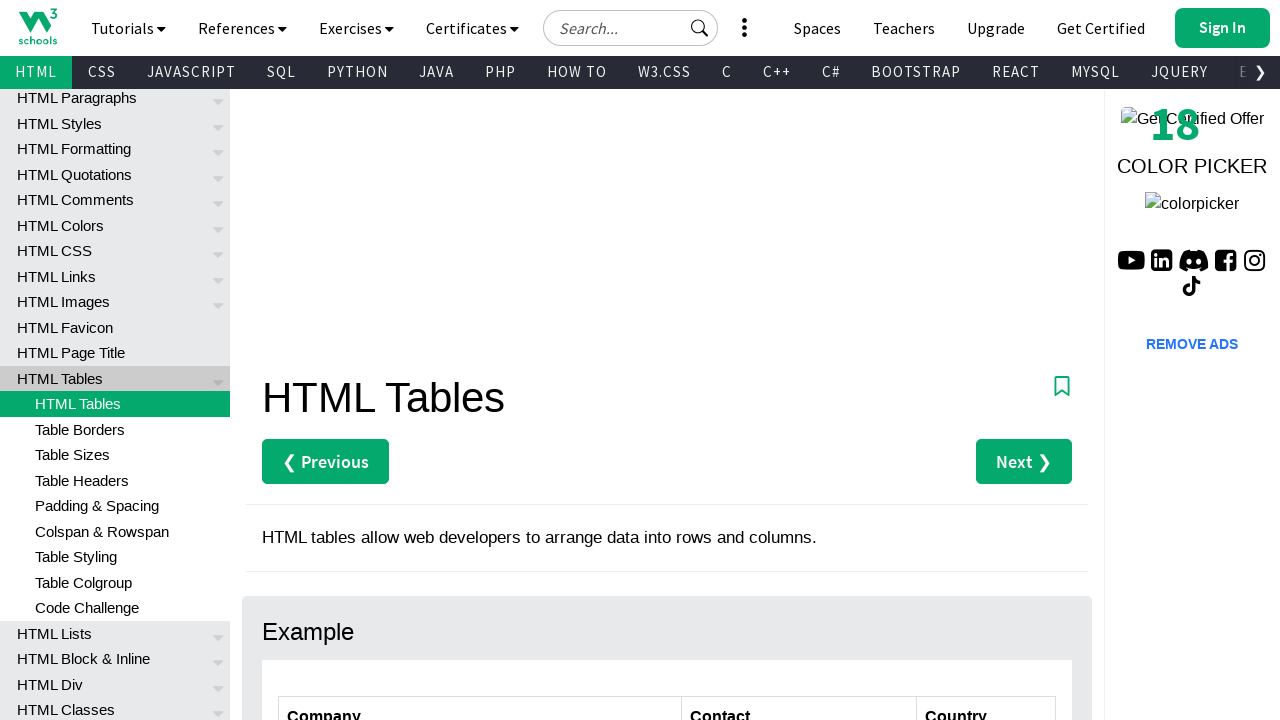

Located company cell in row 5
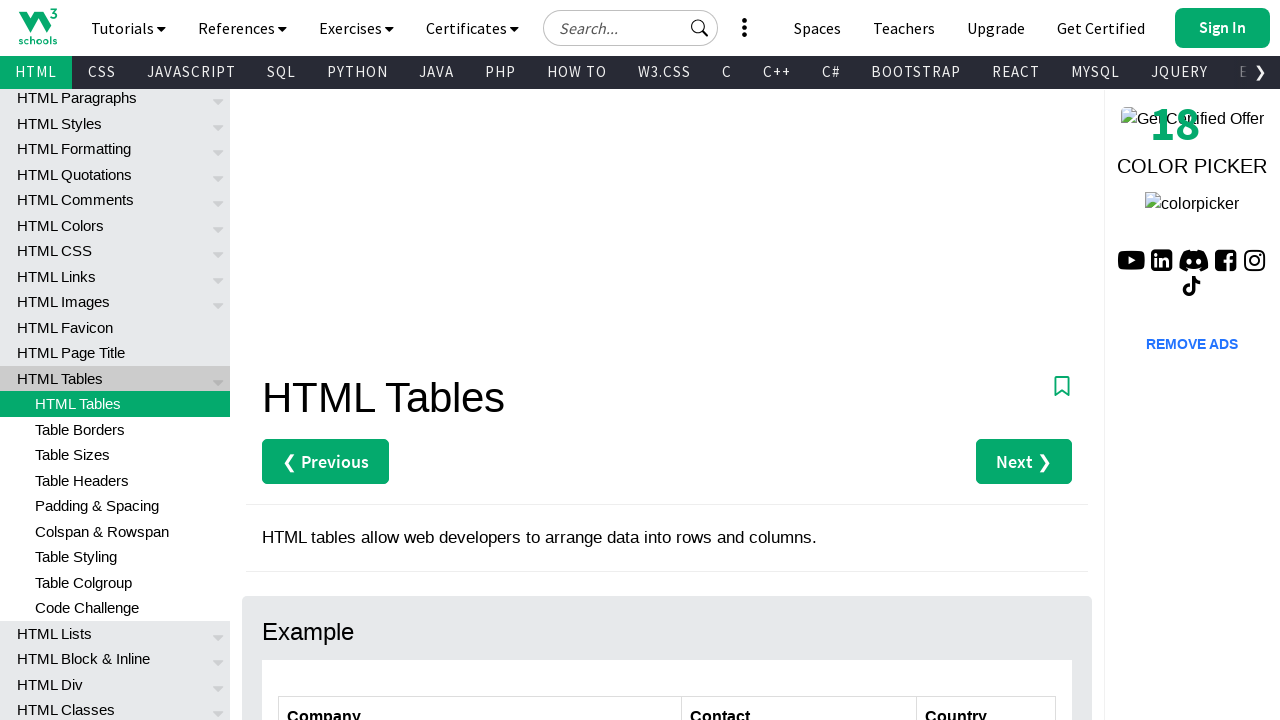

Retrieved company name: Island Trading
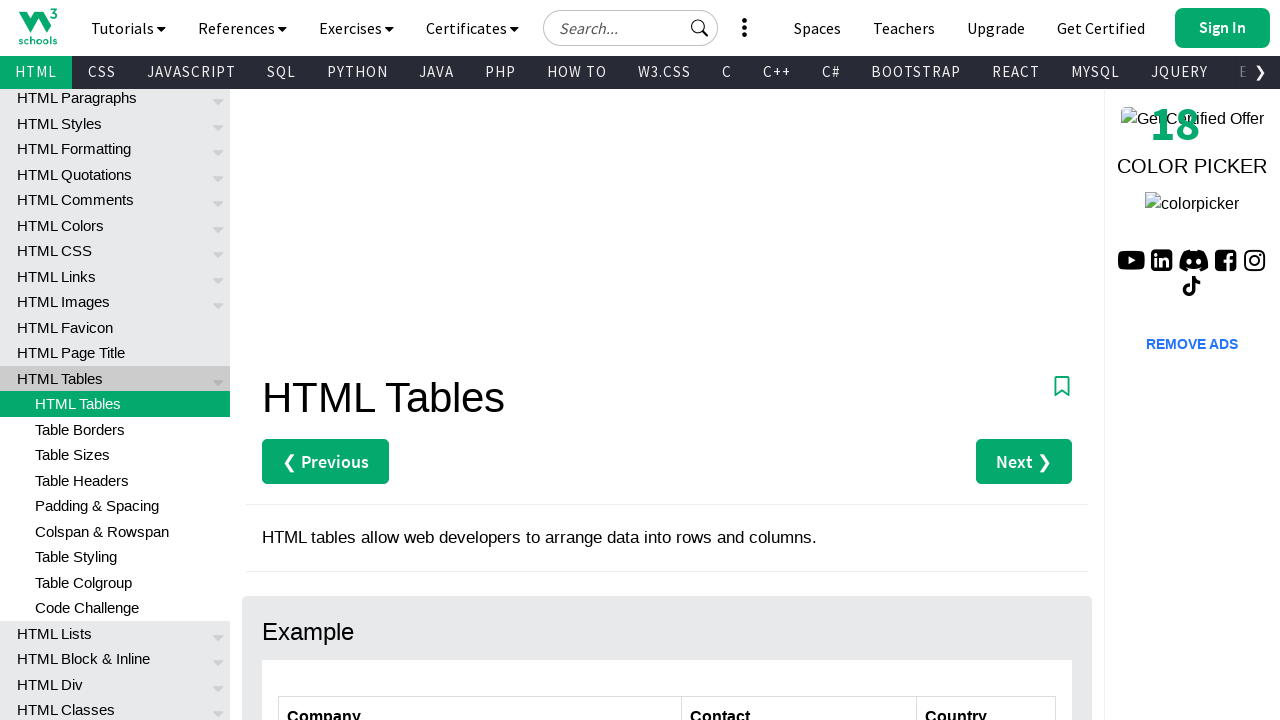

Found and clicked on 'Island Trading' company at (480, 360) on //*[@id='customers']/tbody/tr[5]/td[1]
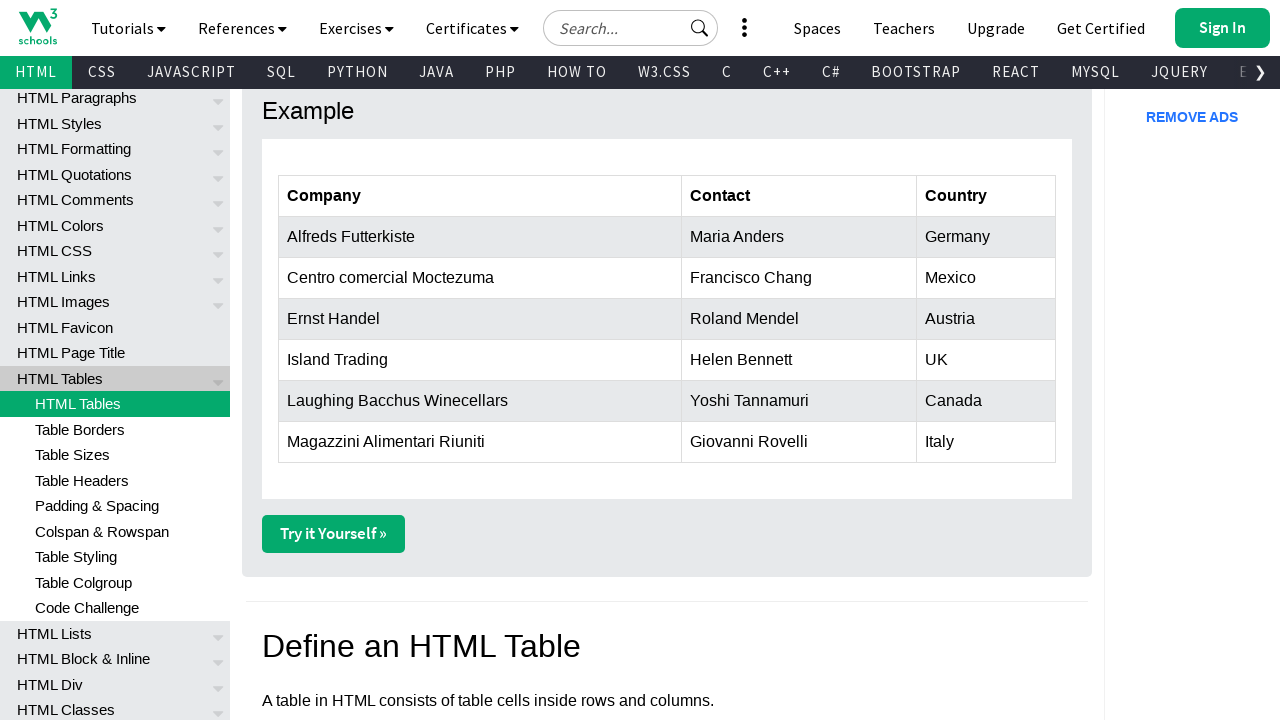

Verified table header exists
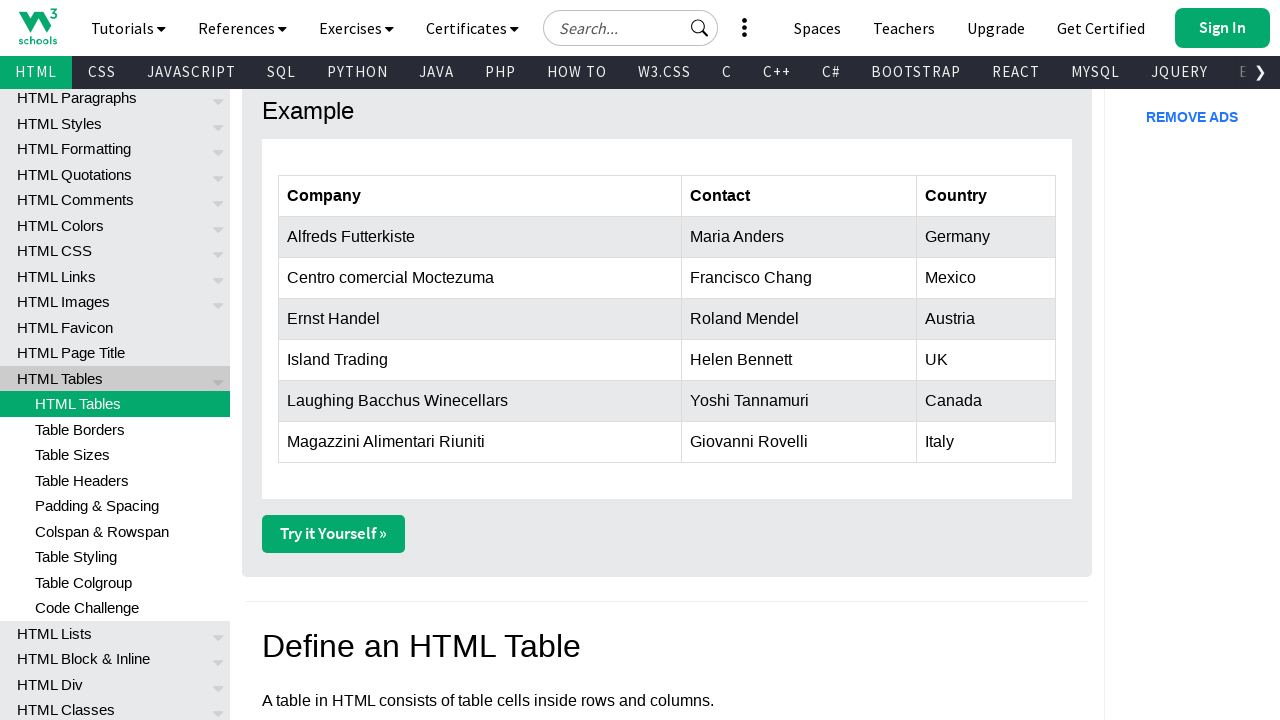

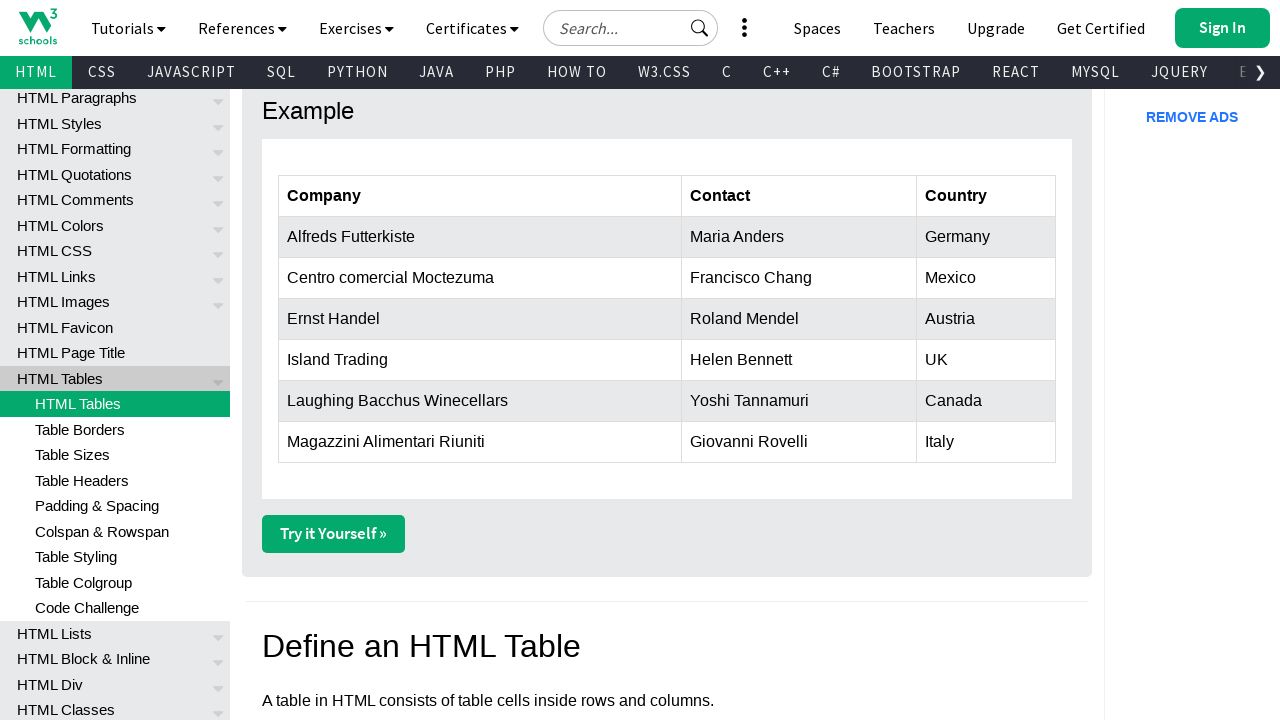